Tests editing a todo item by double-clicking, changing text, and pressing Enter

Starting URL: https://demo.playwright.dev/todomvc

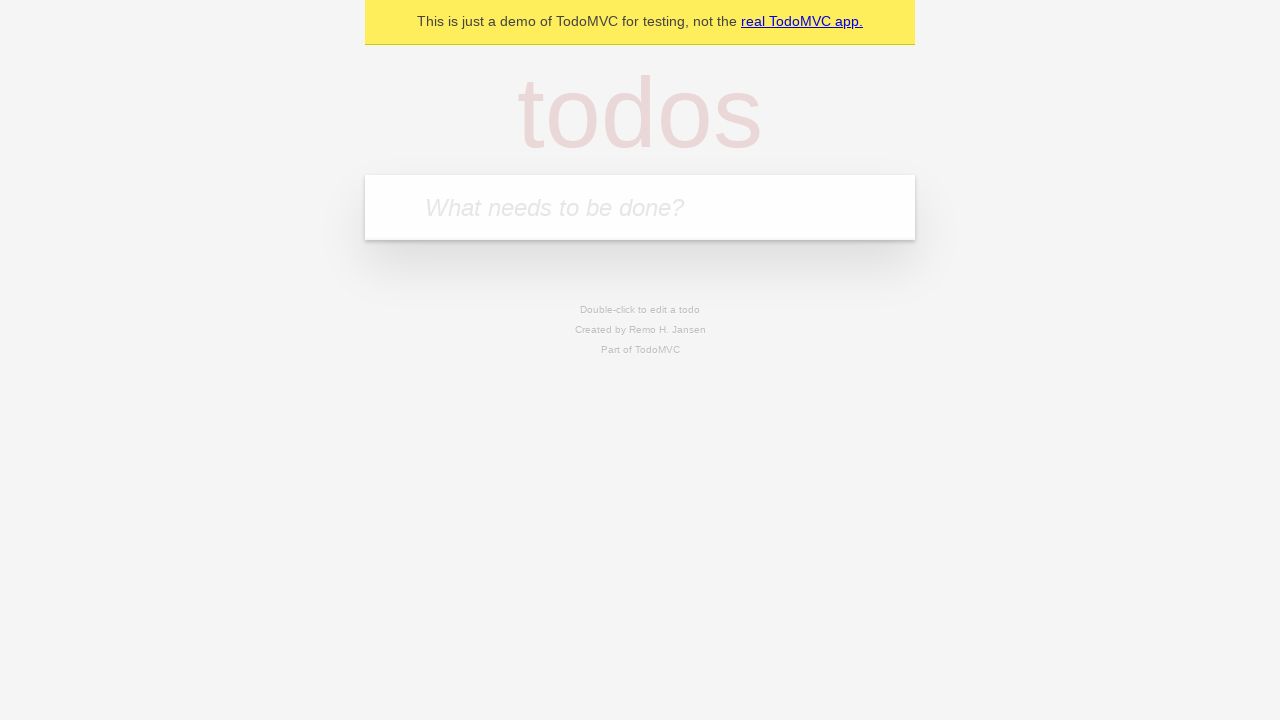

Filled new-todo field with 'buy some cheese' on .new-todo
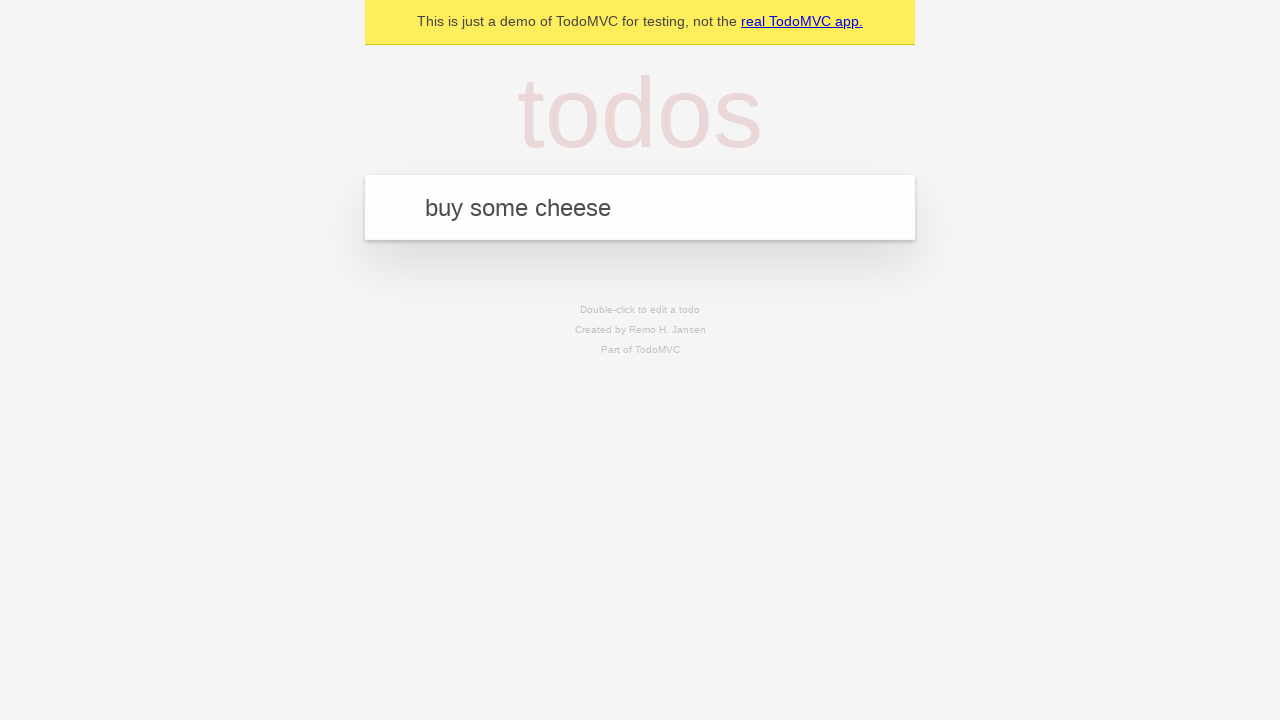

Pressed Enter to create first todo item on .new-todo
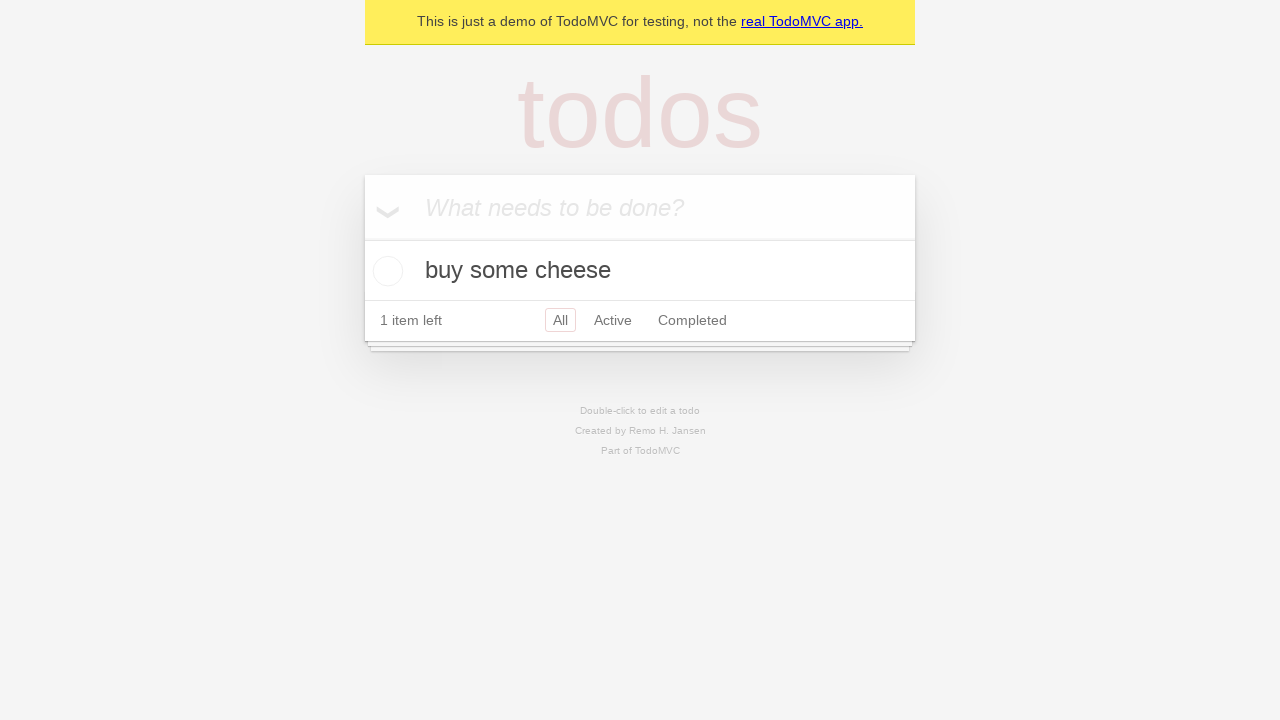

Filled new-todo field with 'feed the cat' on .new-todo
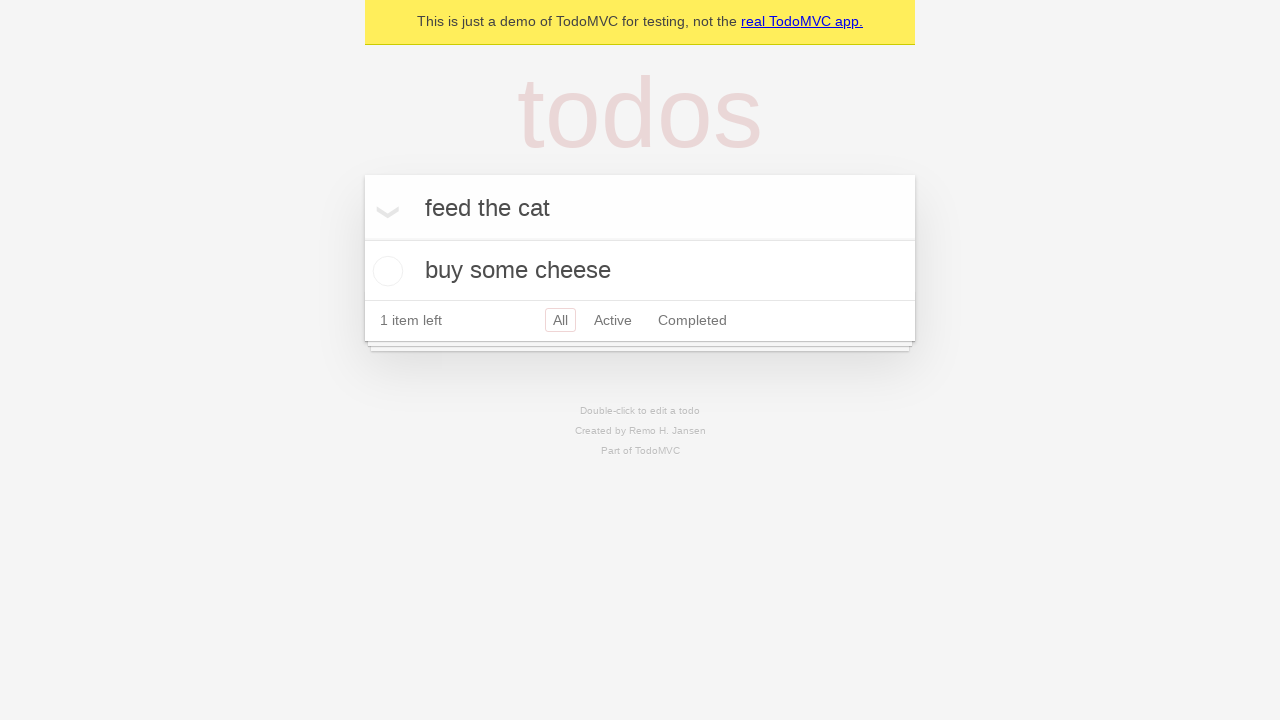

Pressed Enter to create second todo item on .new-todo
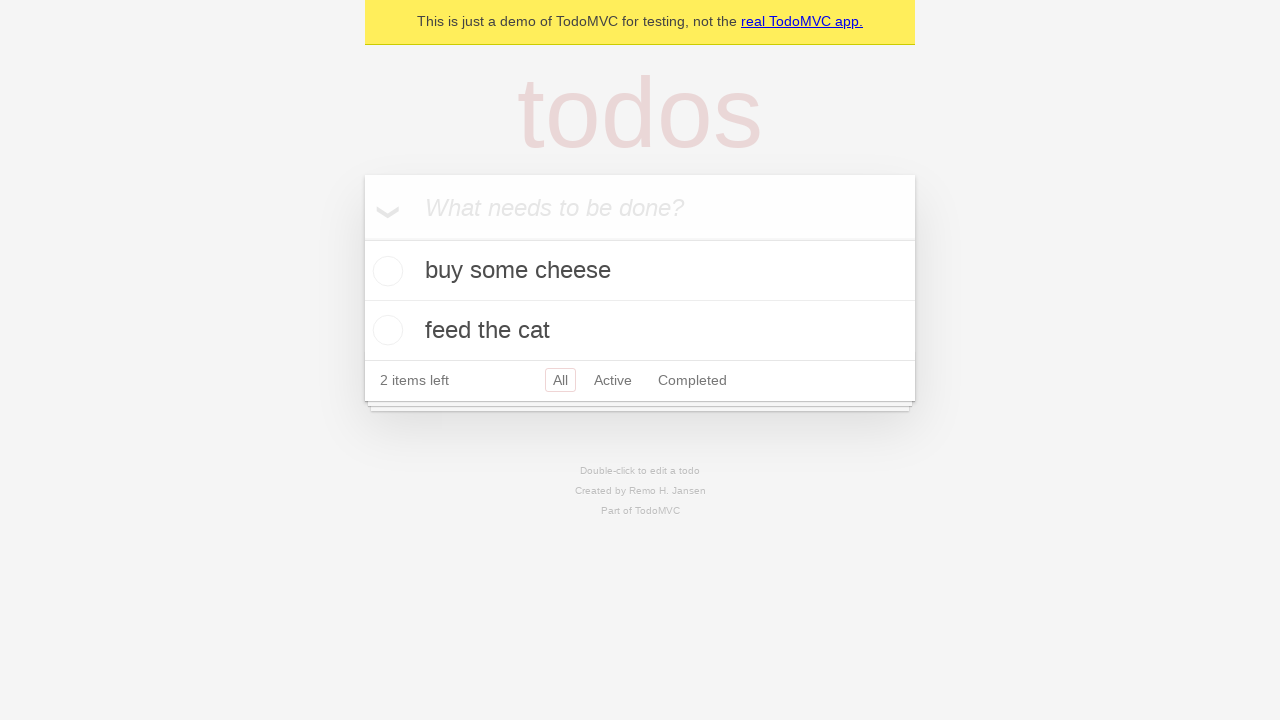

Filled new-todo field with 'book a doctors appointment' on .new-todo
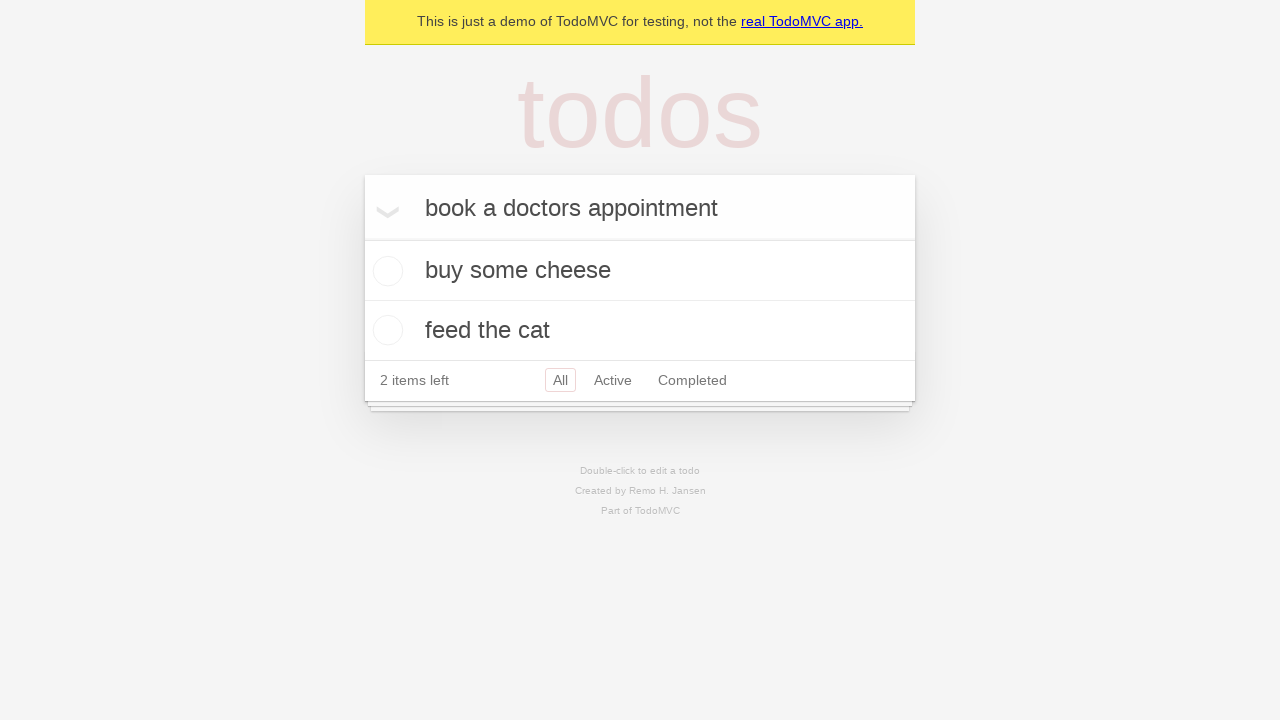

Pressed Enter to create third todo item on .new-todo
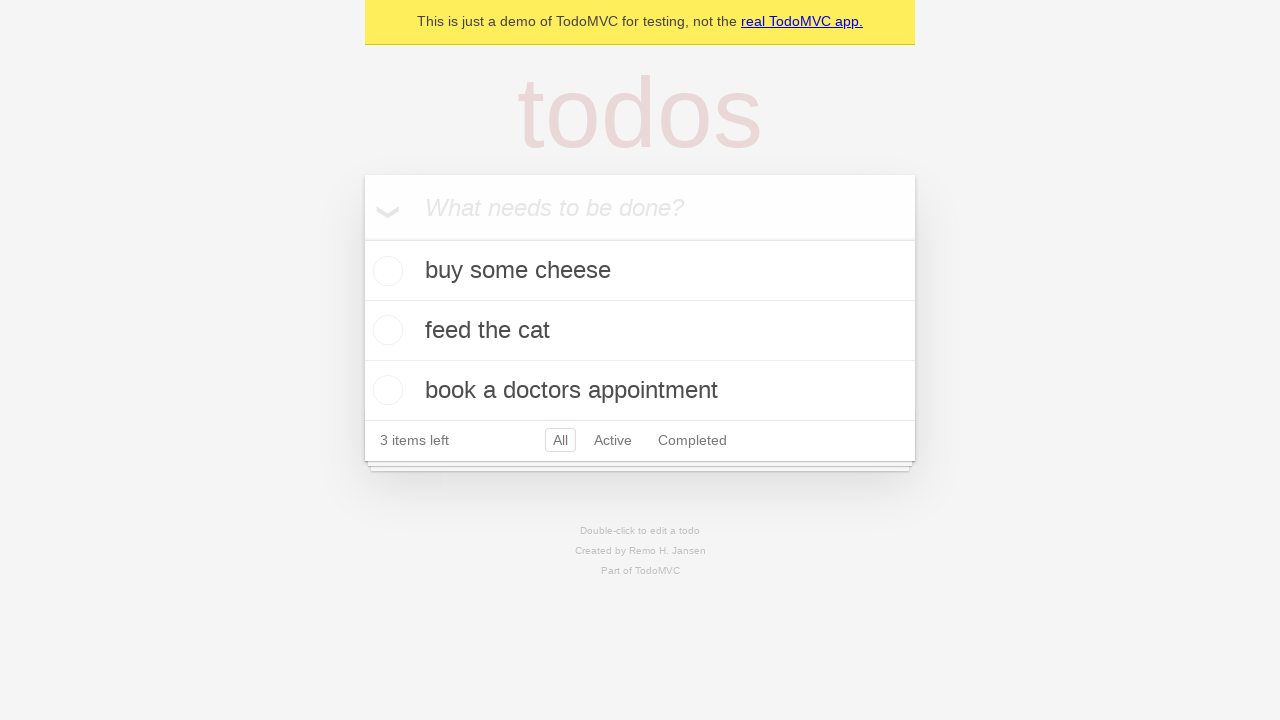

Waited for third todo item to appear in the list
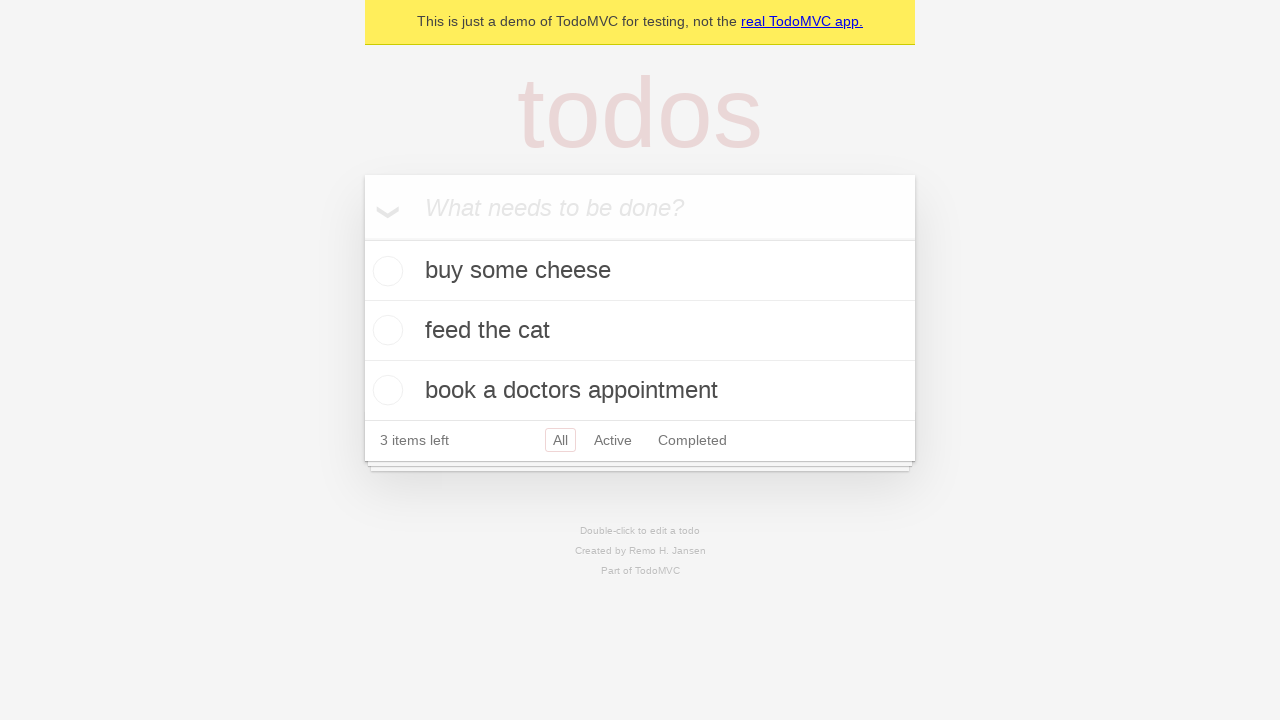

Double-clicked second todo item to enter edit mode at (640, 331) on .todo-list li >> nth=1
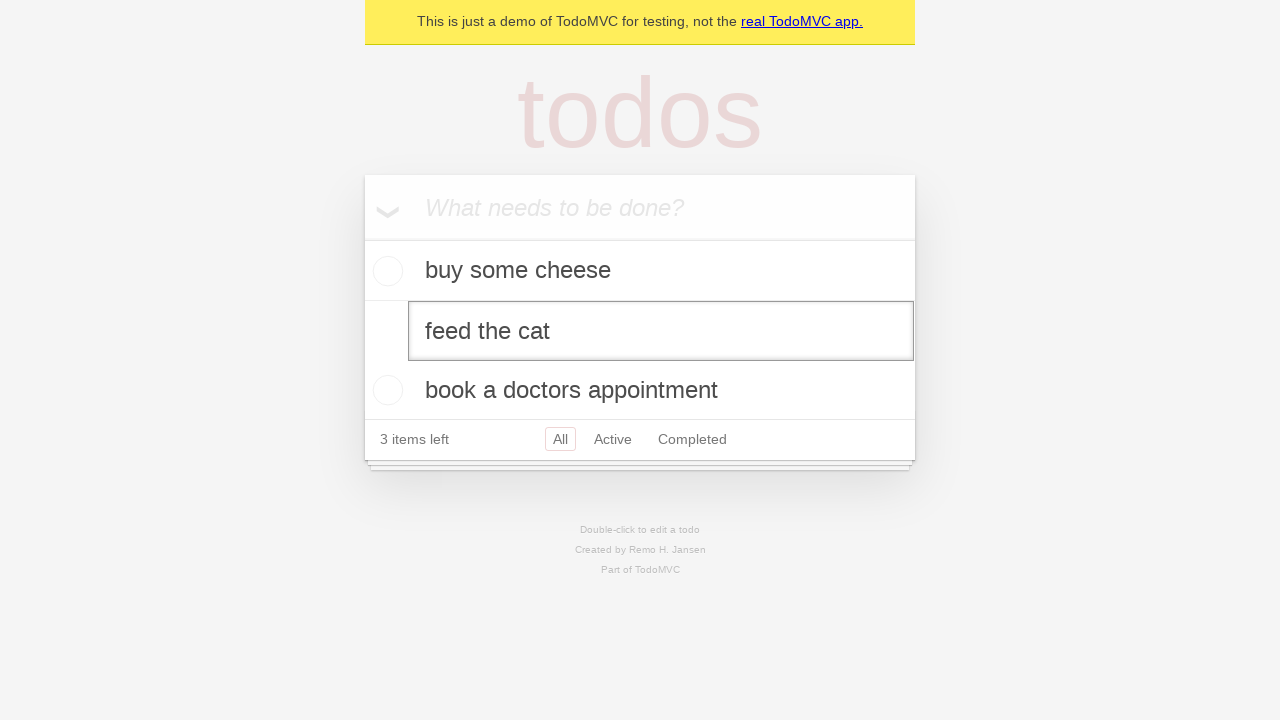

Changed todo text to 'buy some sausages' on .todo-list li >> nth=1 >> .edit
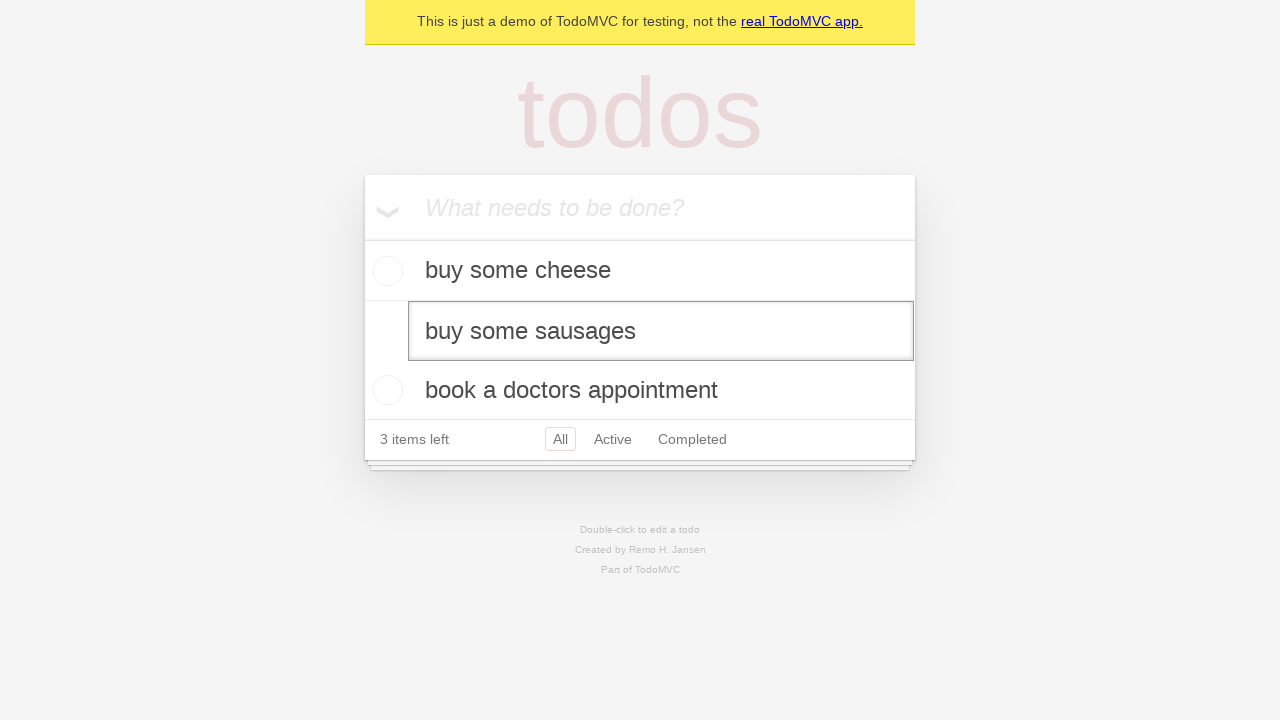

Pressed Enter to confirm the edited todo item on .todo-list li >> nth=1 >> .edit
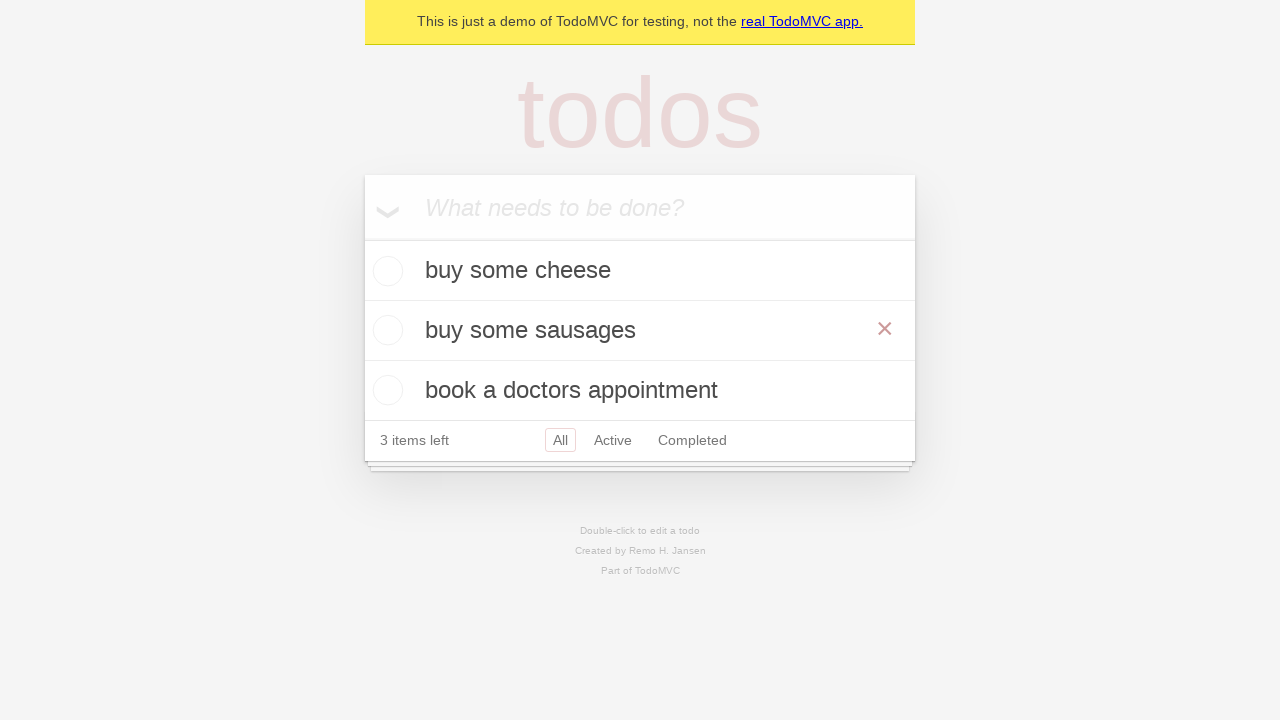

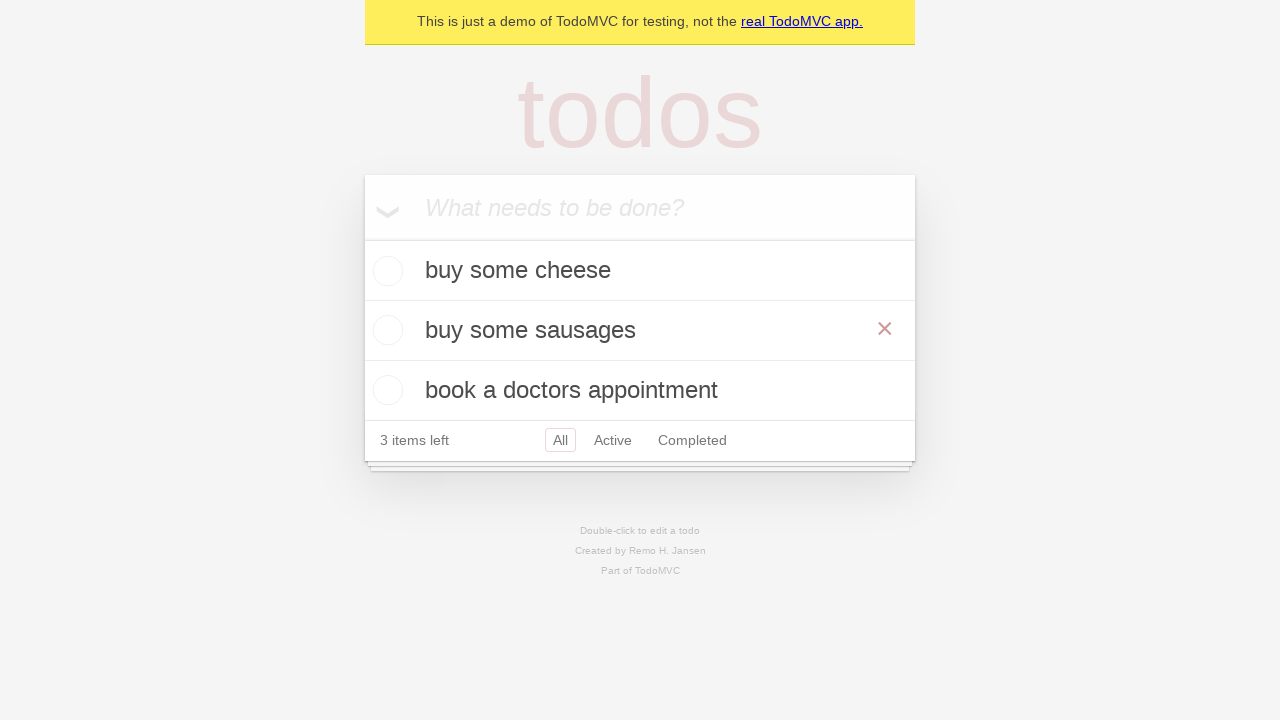